Tests Angular dropdown selection by clicking the dropdown and selecting "Football" from the list

Starting URL: https://ej2.syncfusion.com/angular/demos/?_ga=2.262049992.437420821.1575083417-524628264.1575083417#/material/drop-down-list/data-binding

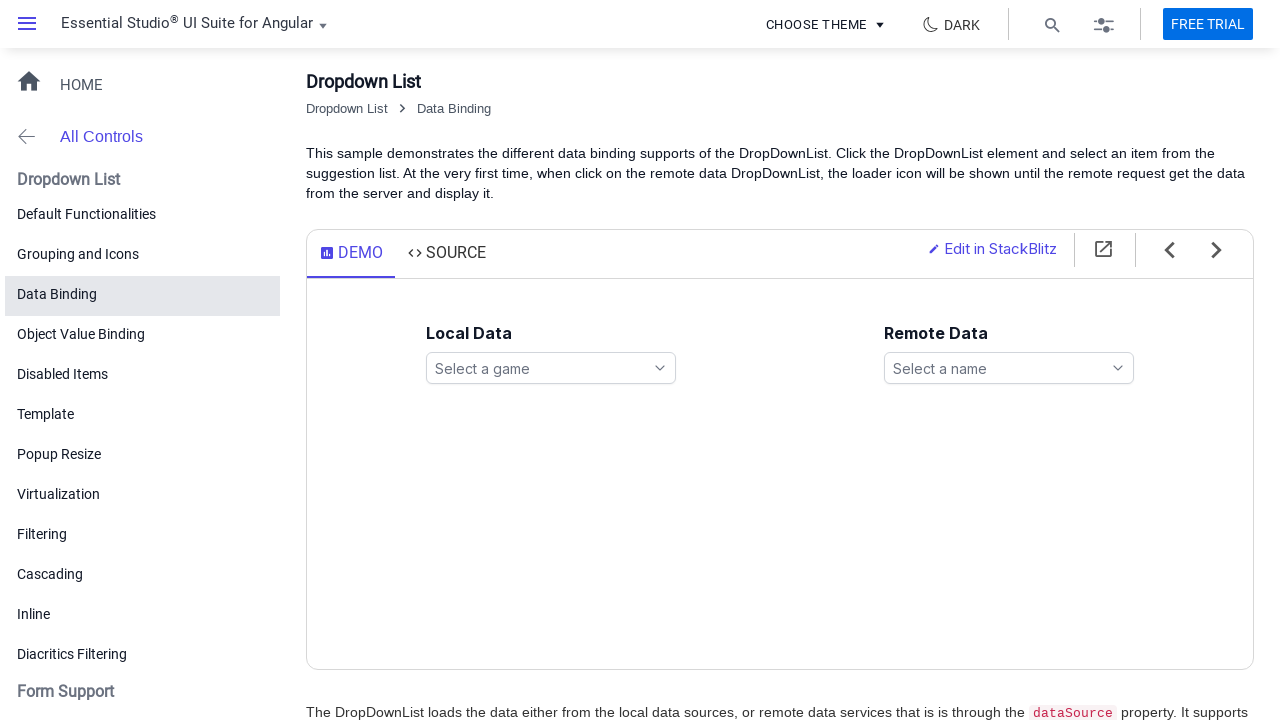

Clicked dropdown icon to open the games dropdown list at (660, 368) on xpath=//ejs-dropdownlist[@id='games']//span[contains(@class,'e-search-icon')]
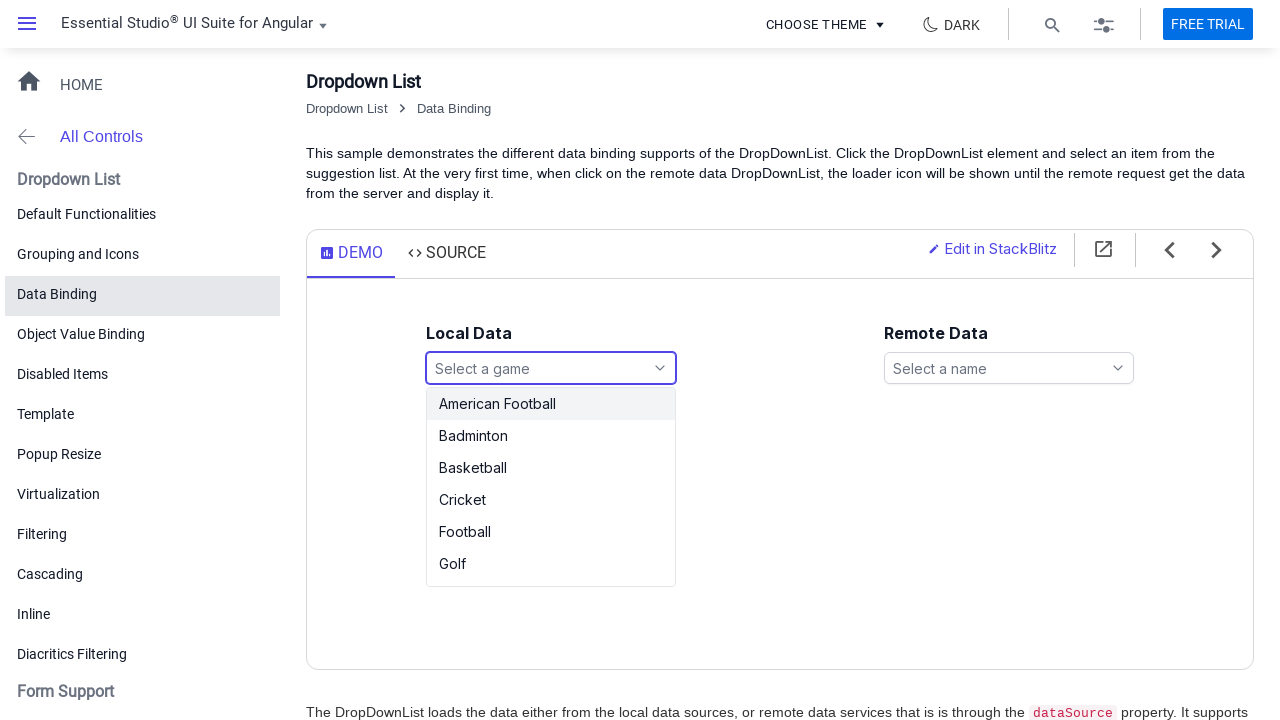

Dropdown items loaded and became visible
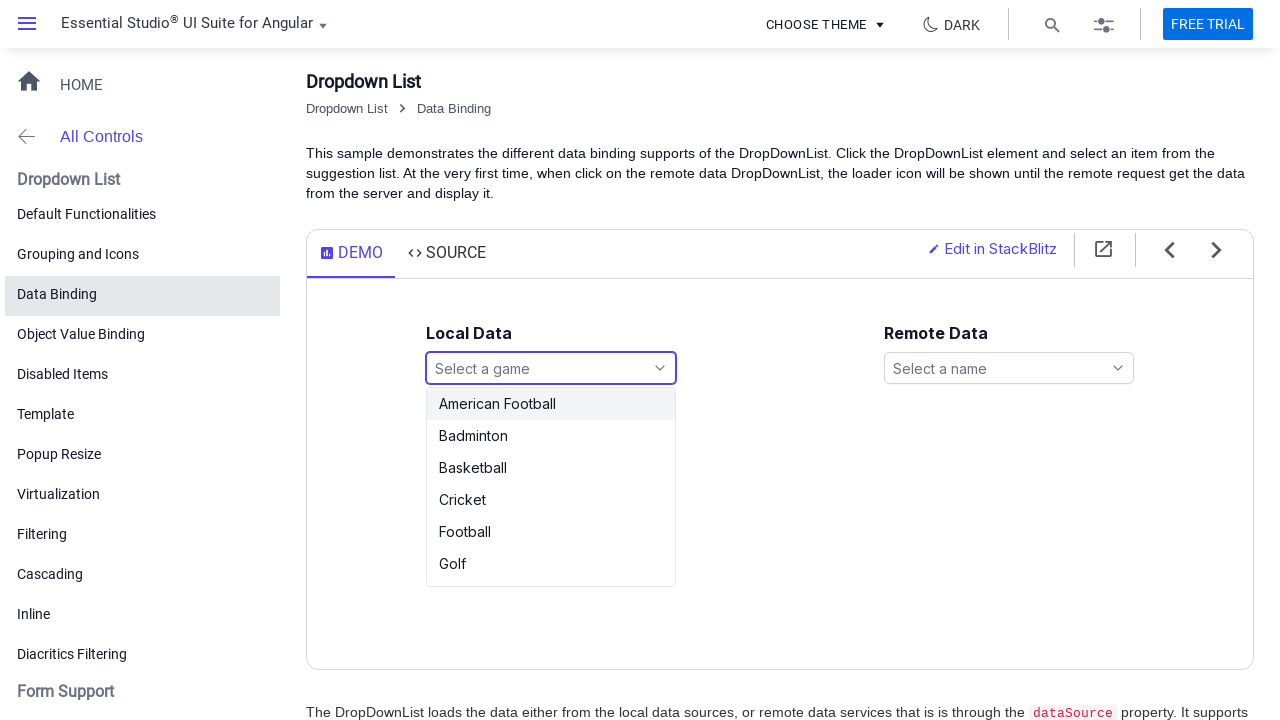

Scrolled 'Football' option into view
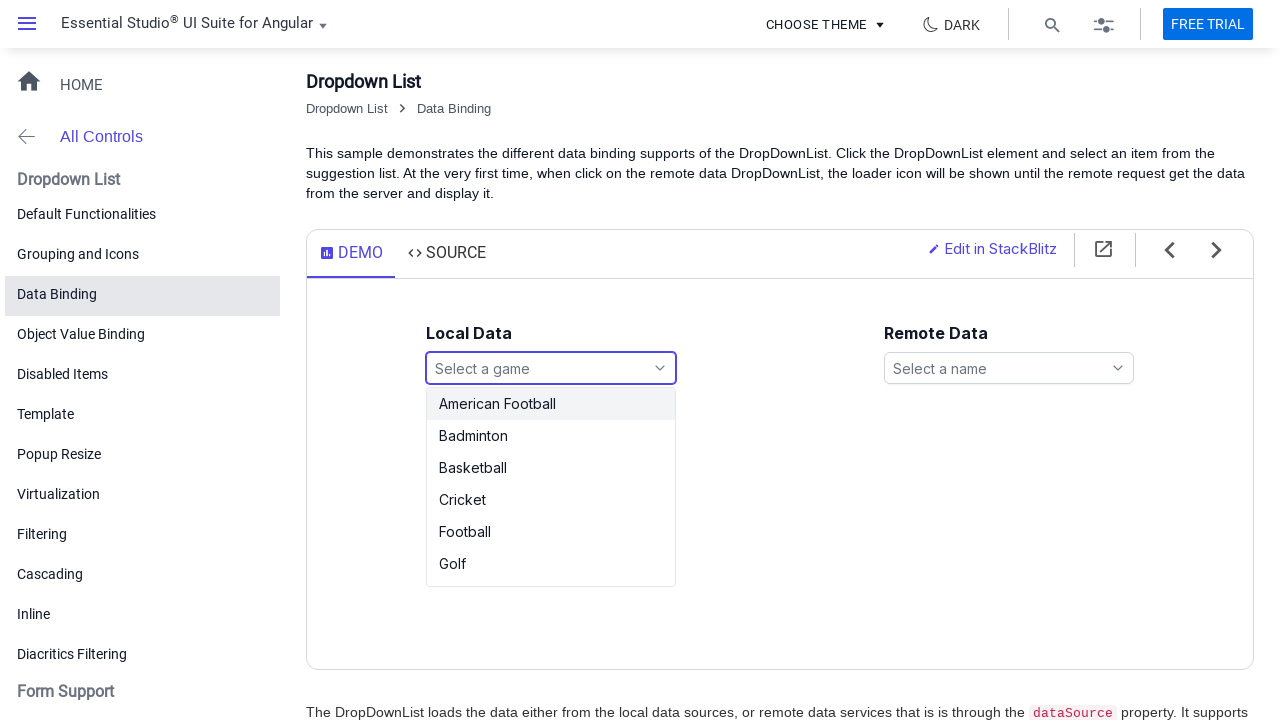

Selected 'Football' from the dropdown list at (551, 532) on xpath=//div[@id='games_popup']//li >> nth=4
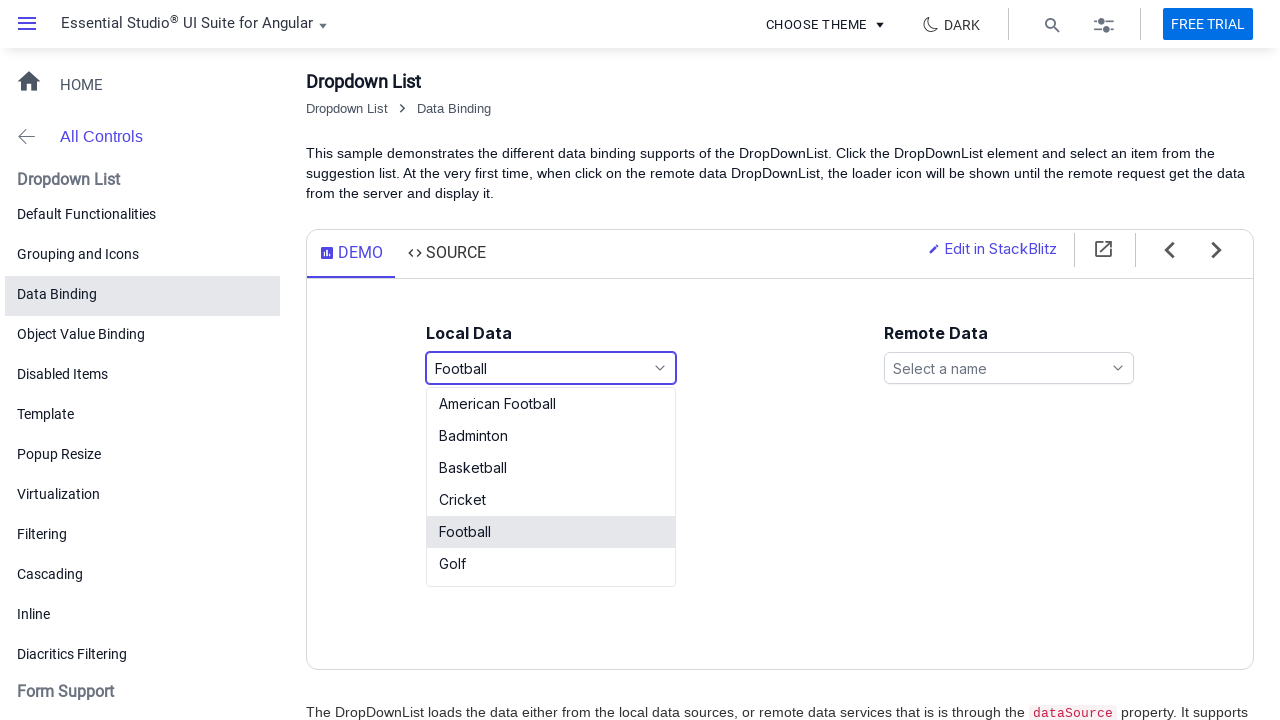

Waited for 1 second to verify selection
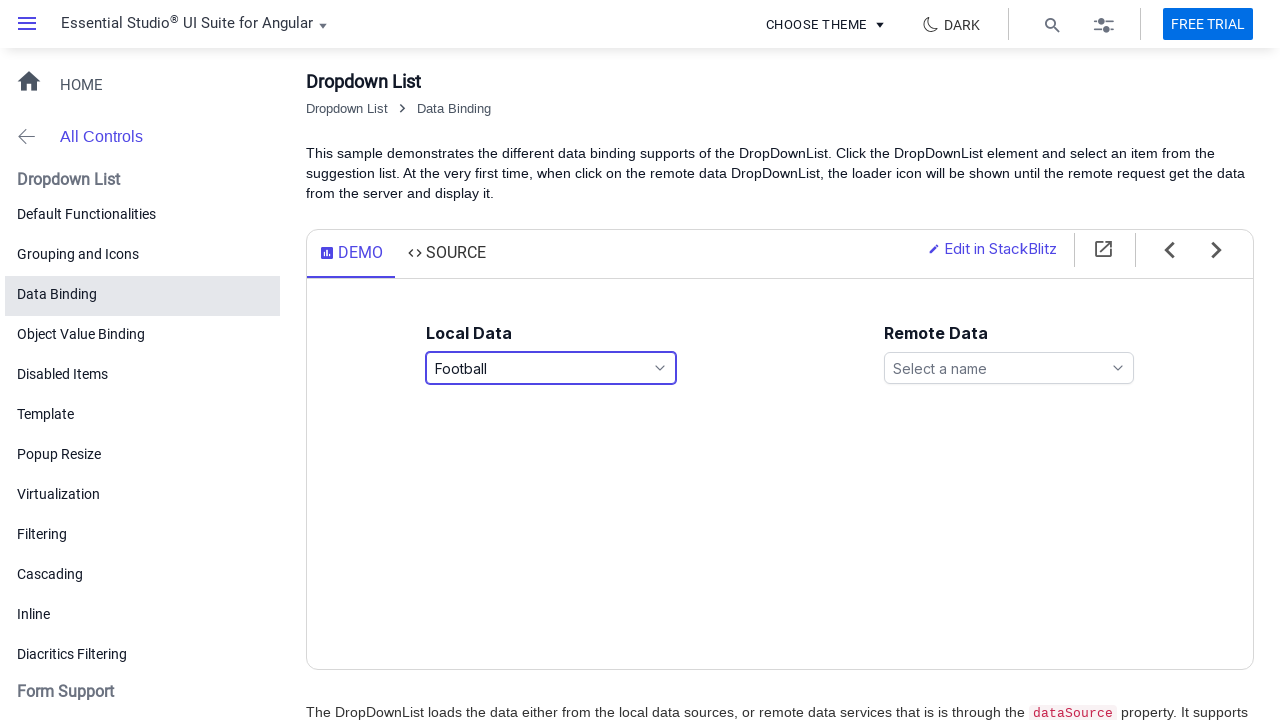

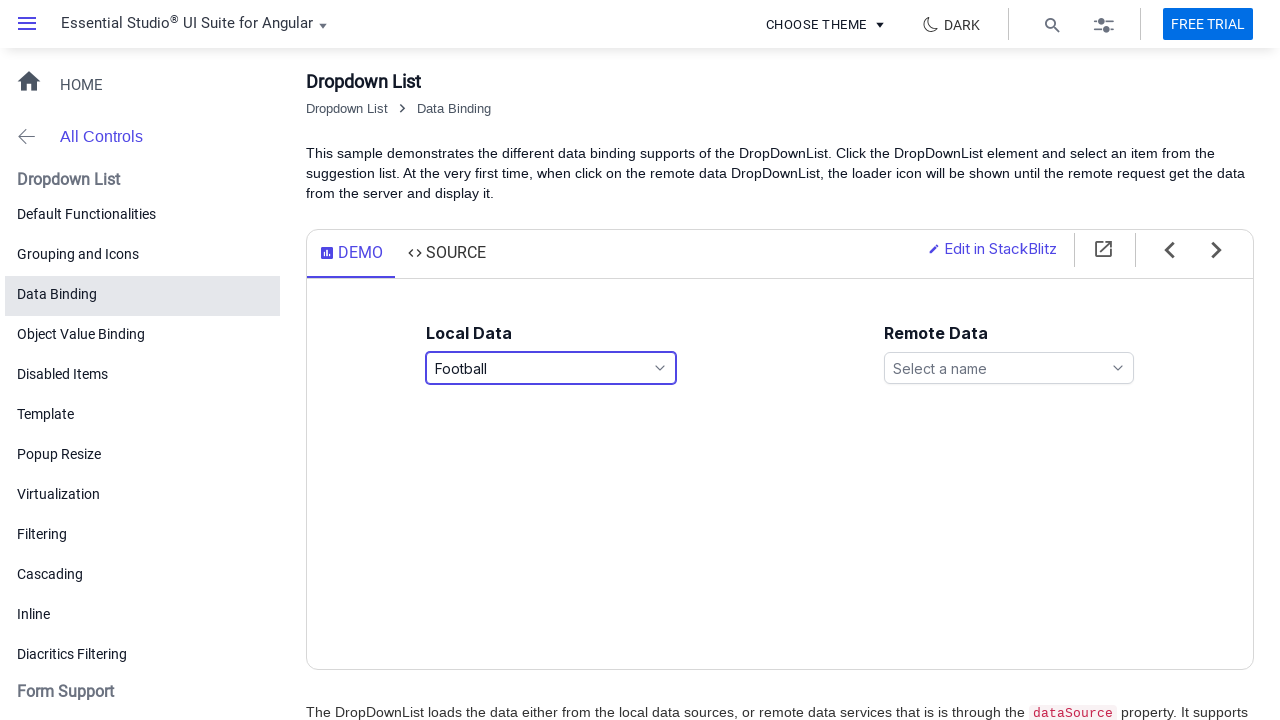